Tests keyboard key press functionality by sending a LEFT arrow key and then a CTRL+A key combination to an input element, validating that special keys work correctly.

Starting URL: https://the-internet.herokuapp.com/key_presses

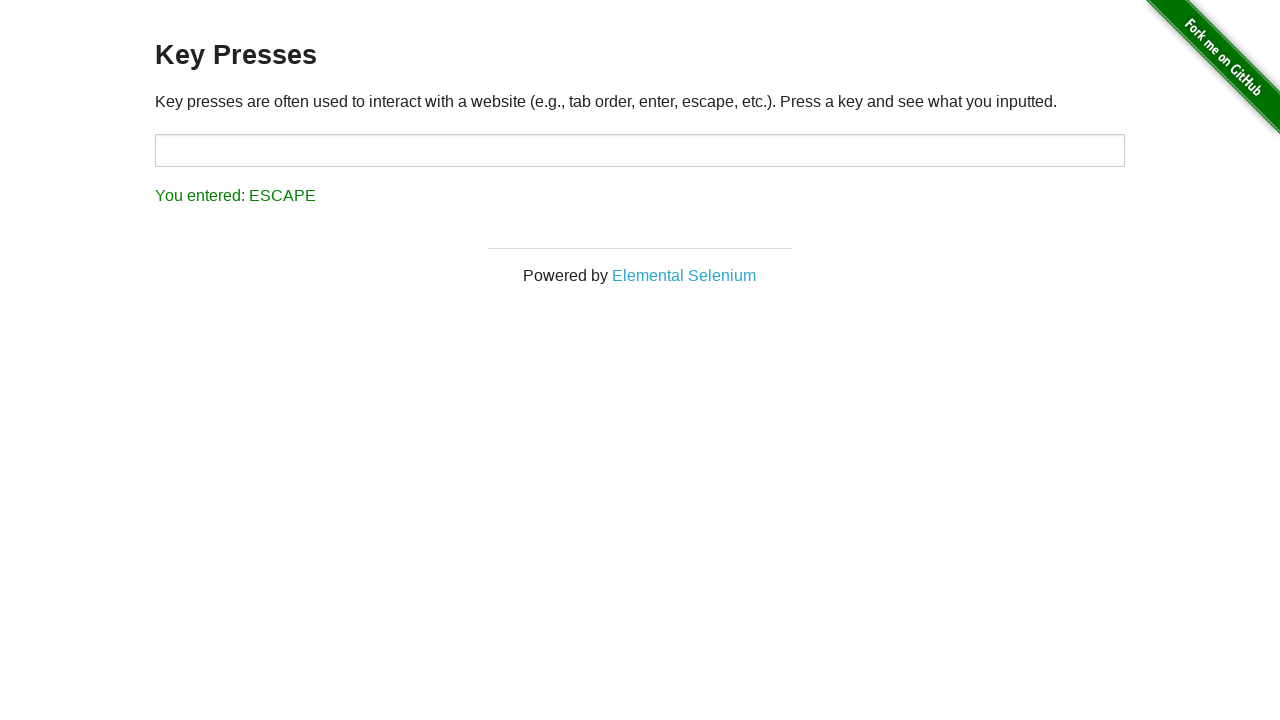

Navigated to key presses test page
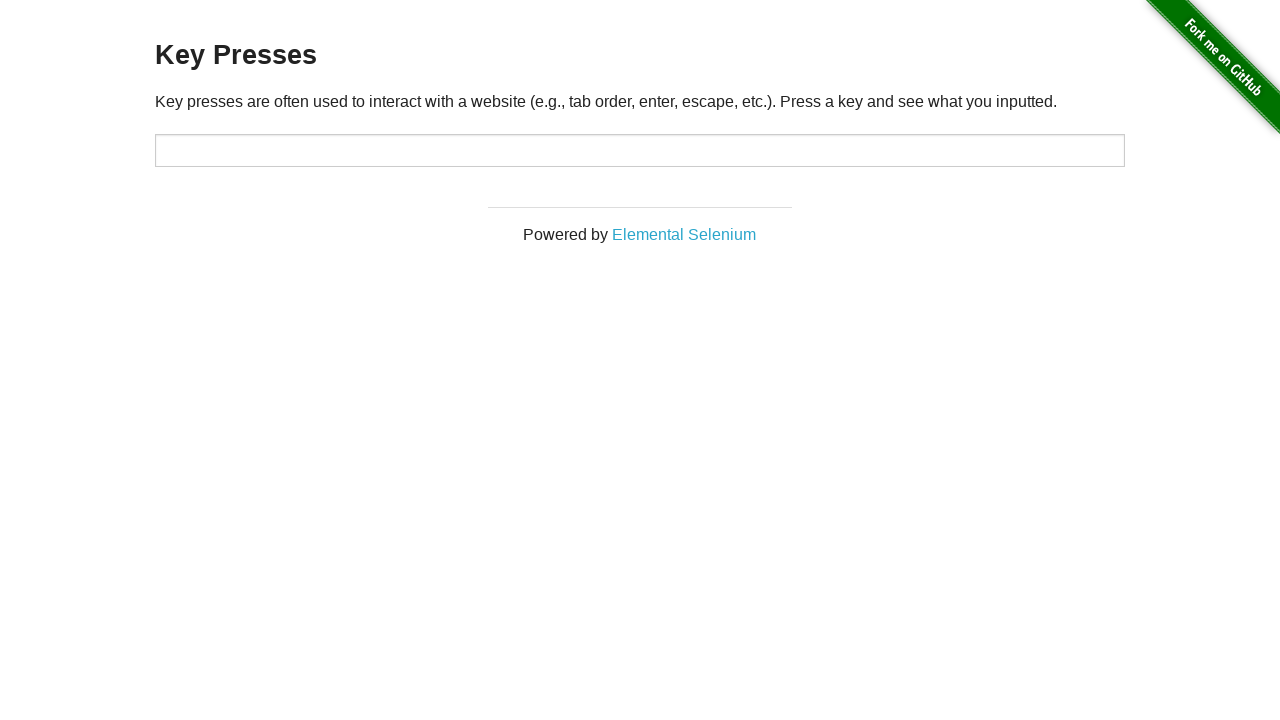

Pressed LEFT arrow key on target input element on #target
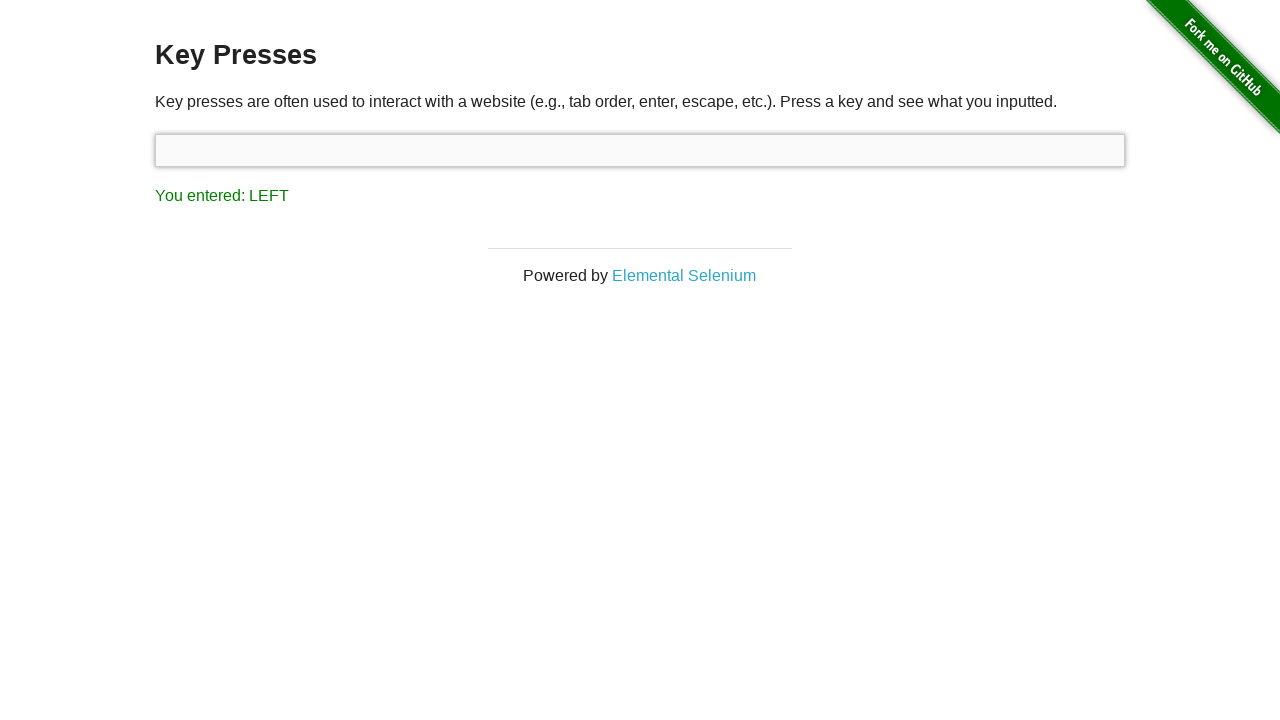

Pressed CTRL+A key combination on target input element on #target
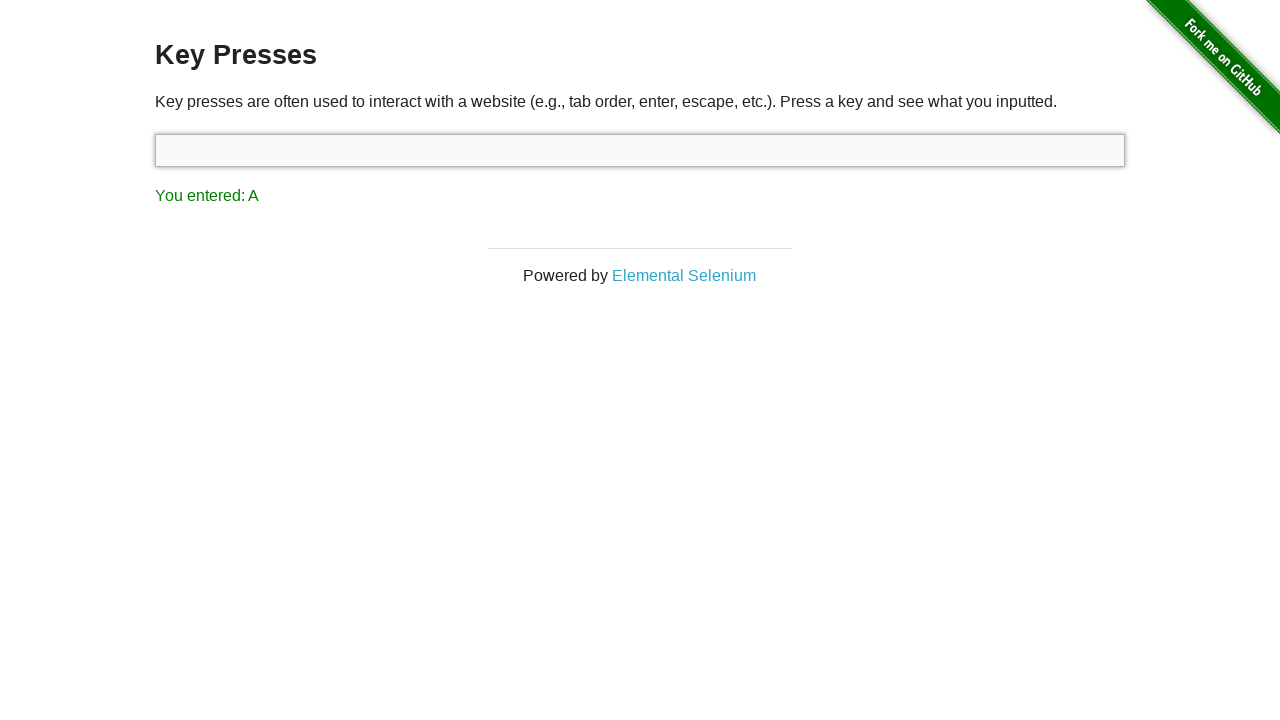

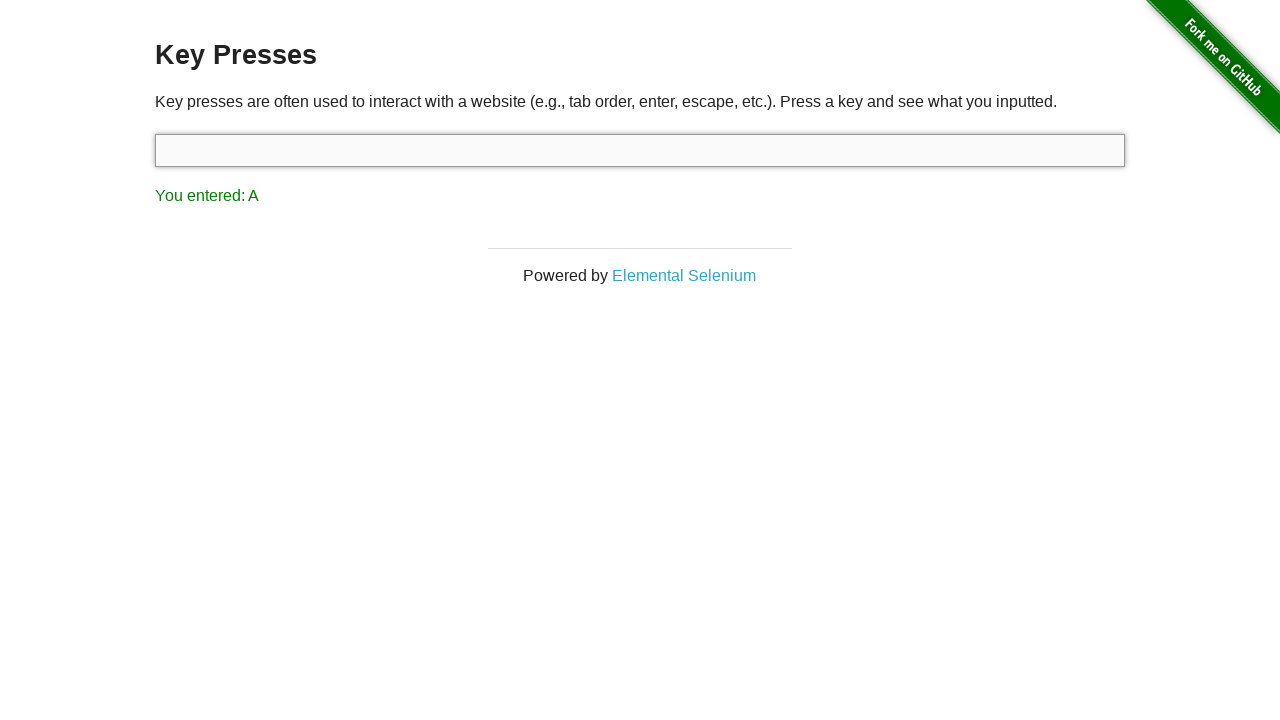